Tests drag and drop functionality by dragging an element from one location to another

Starting URL: https://www.leafground.com/drag.xhtml

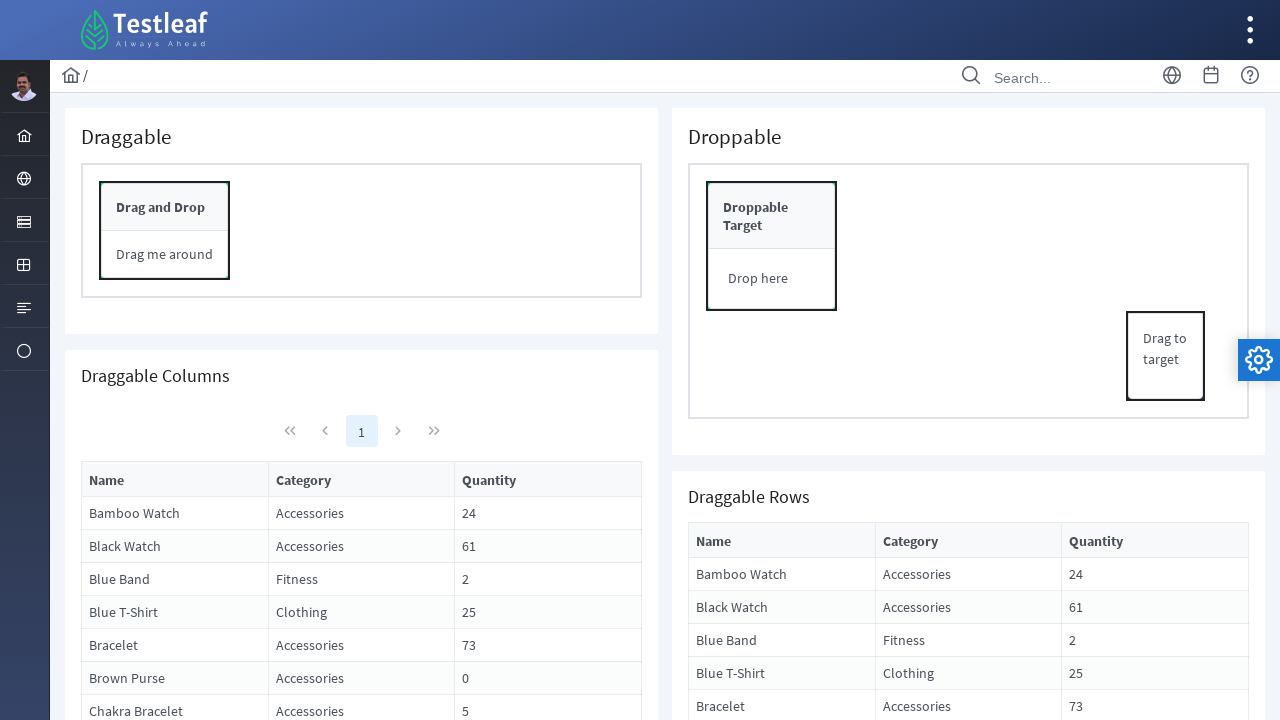

Located draggable element with id 'form:drag'
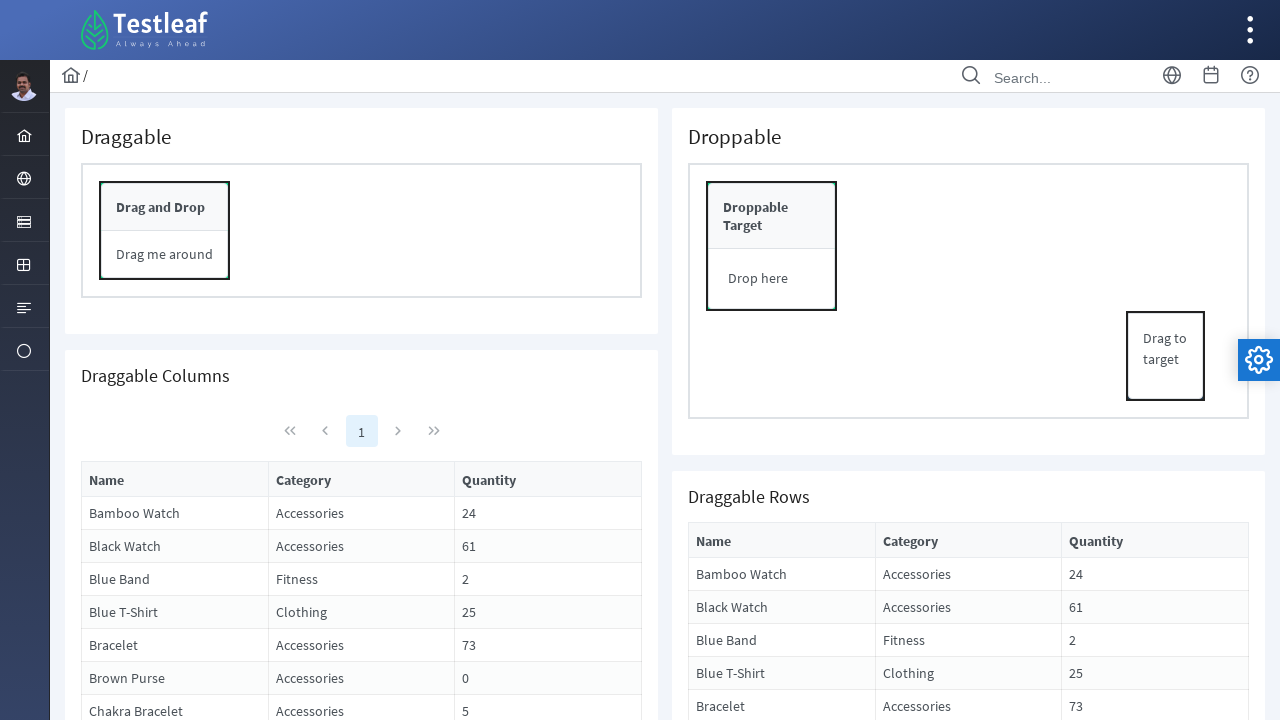

Located drop target element with id 'form:drop'
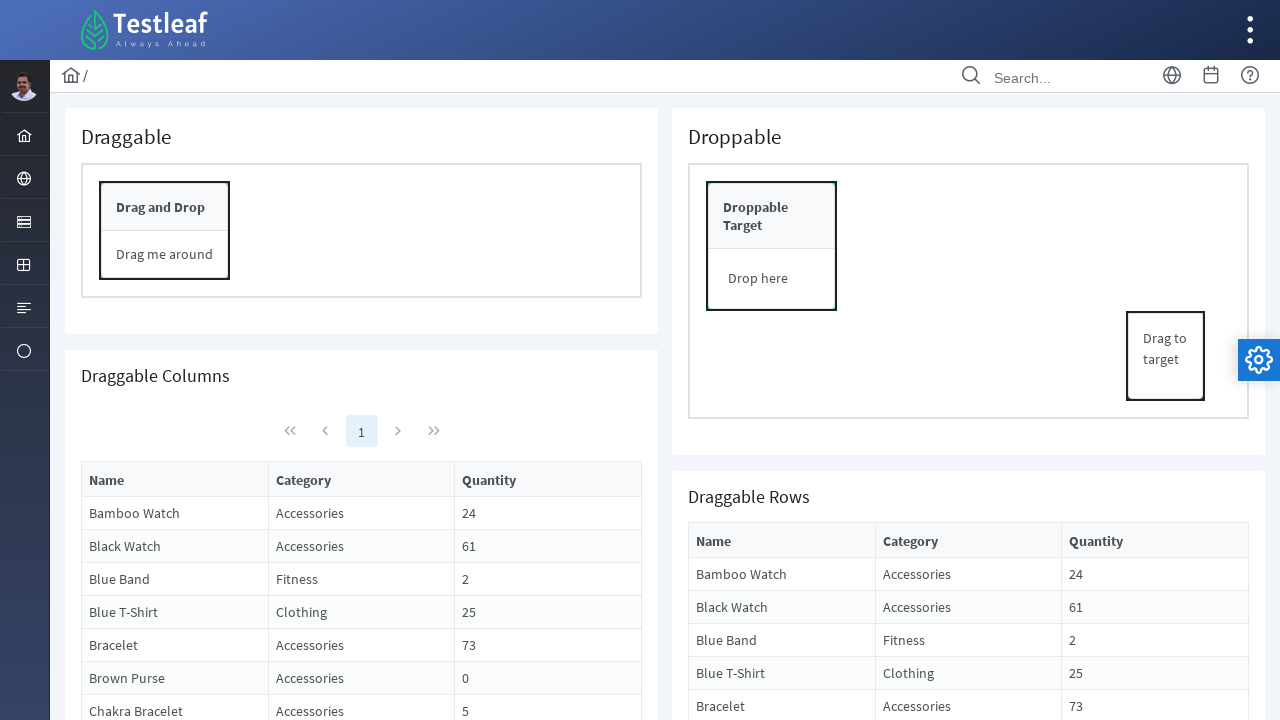

Dragged element from source location to drop target at (772, 246)
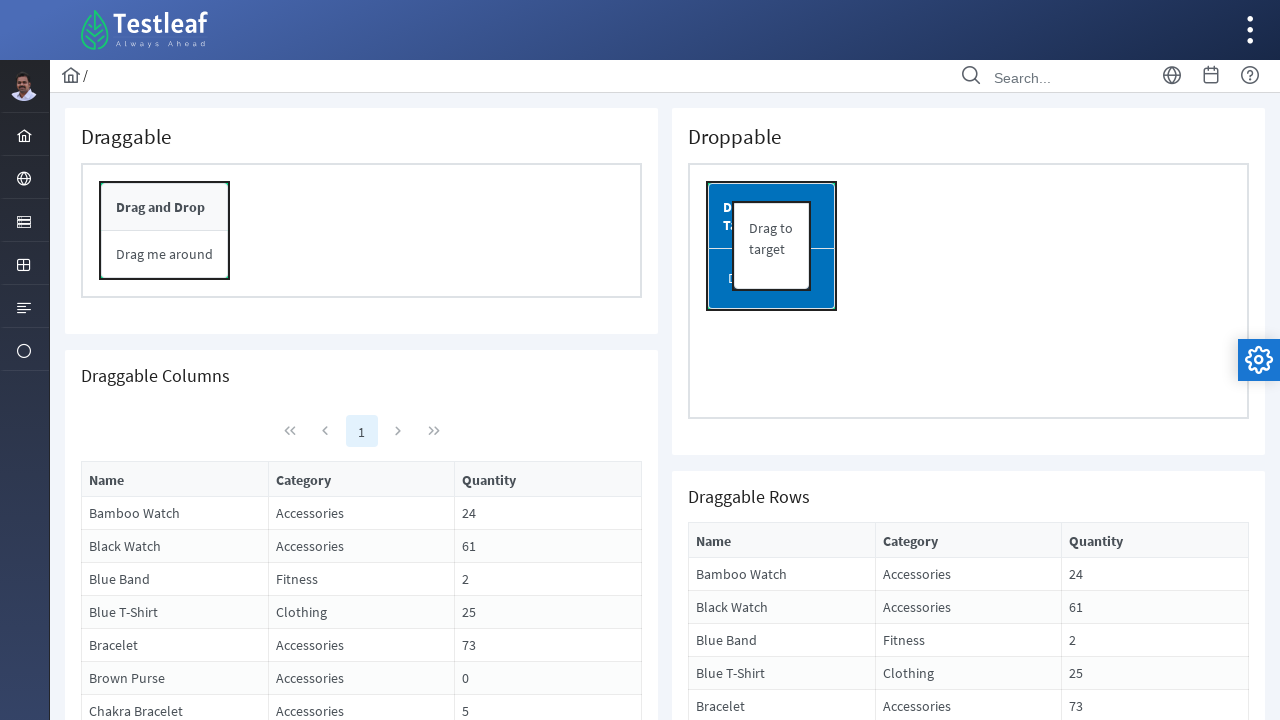

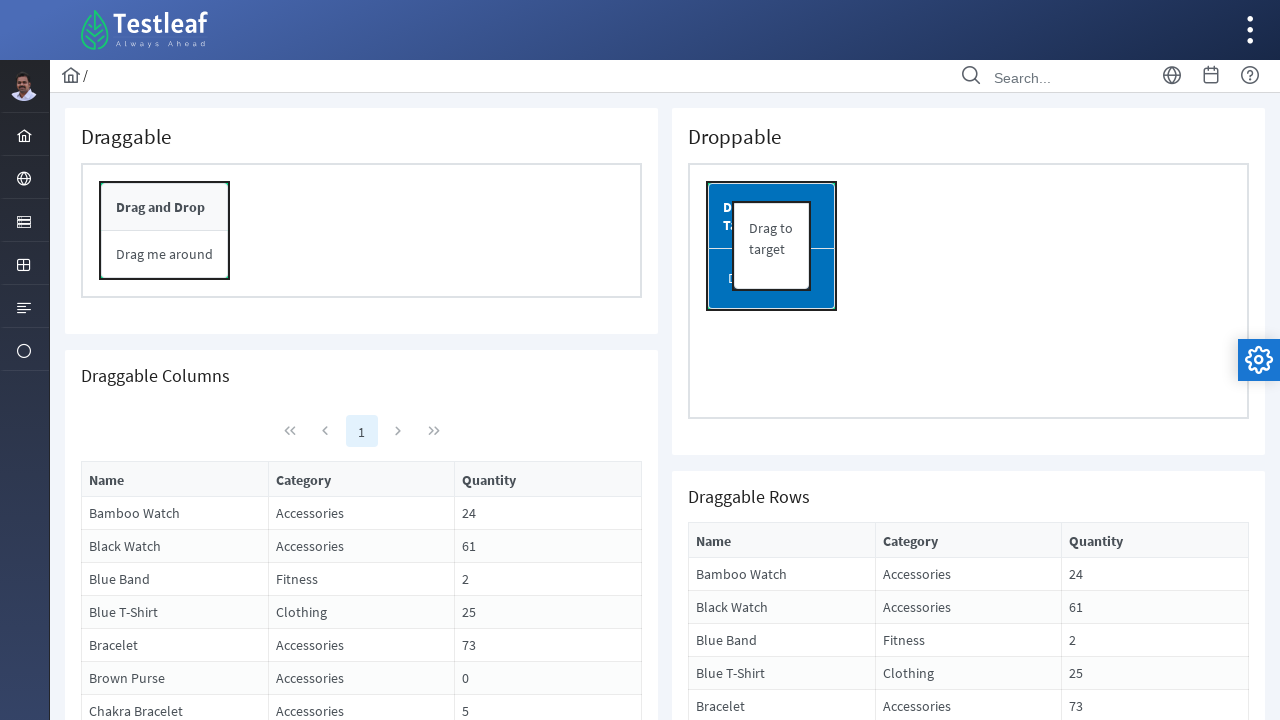